Tests registration form validation with invalid phone number formats, including too short and invalid prefix

Starting URL: https://alada.vn/tai-khoan/dang-ky.html

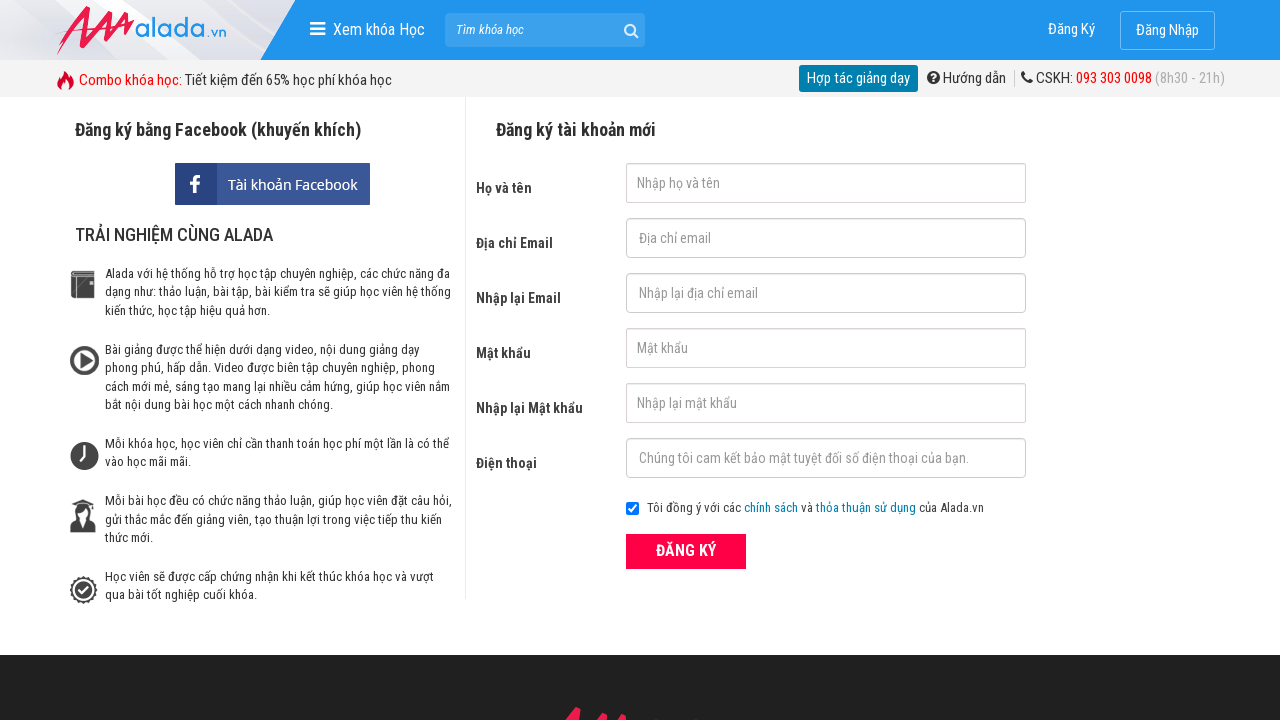

Reloaded registration page to clear previous form data
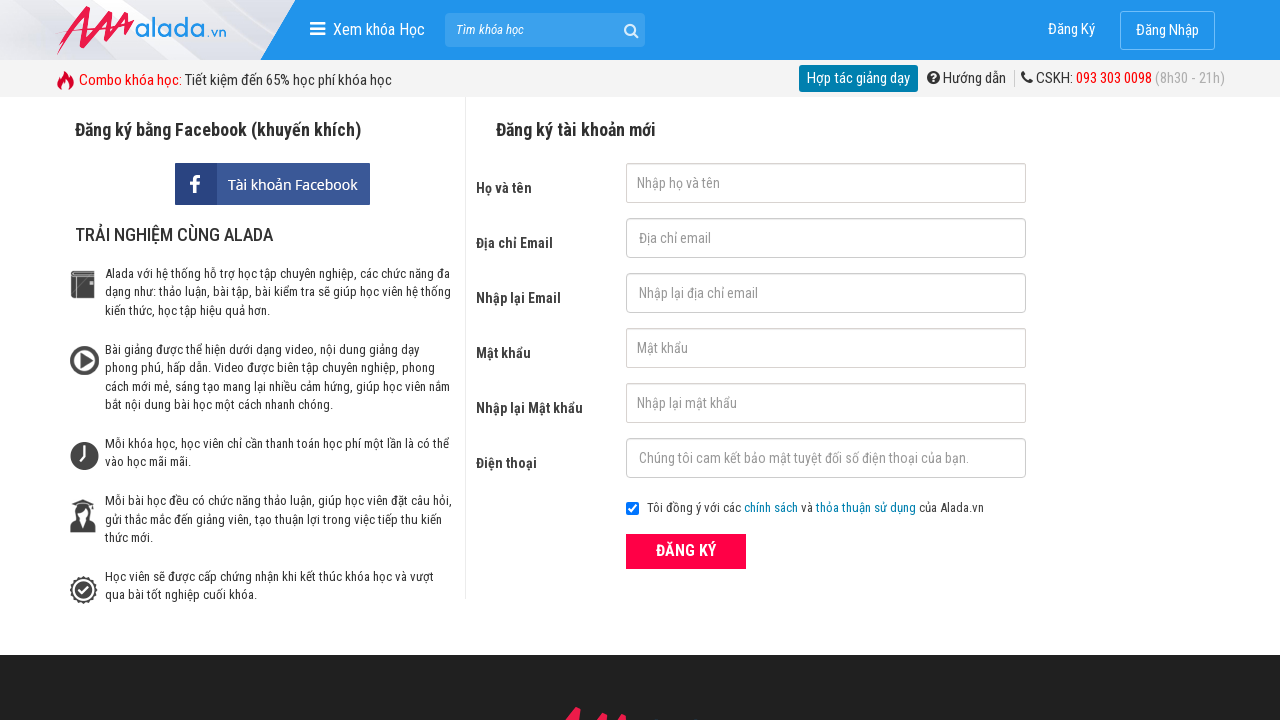

Filled first name field with 'Trang Nguyen' on #txtFirstname
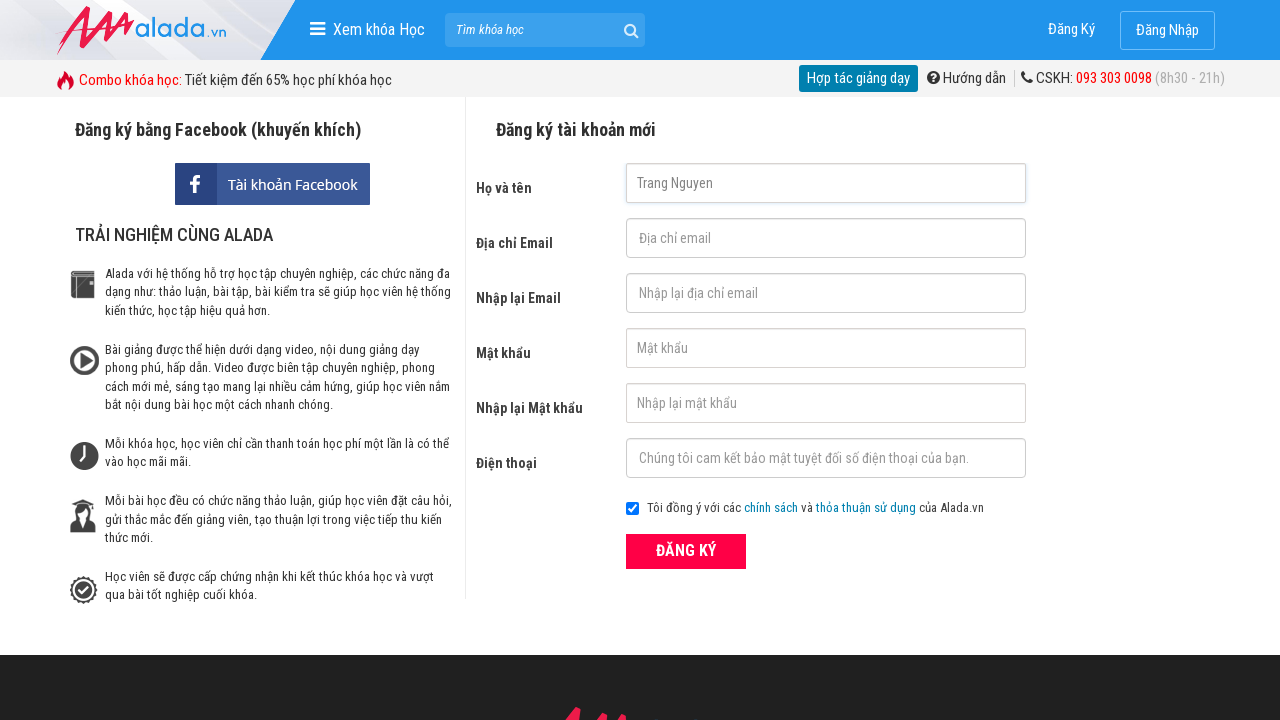

Filled email field with '1234@567' on #txtEmail
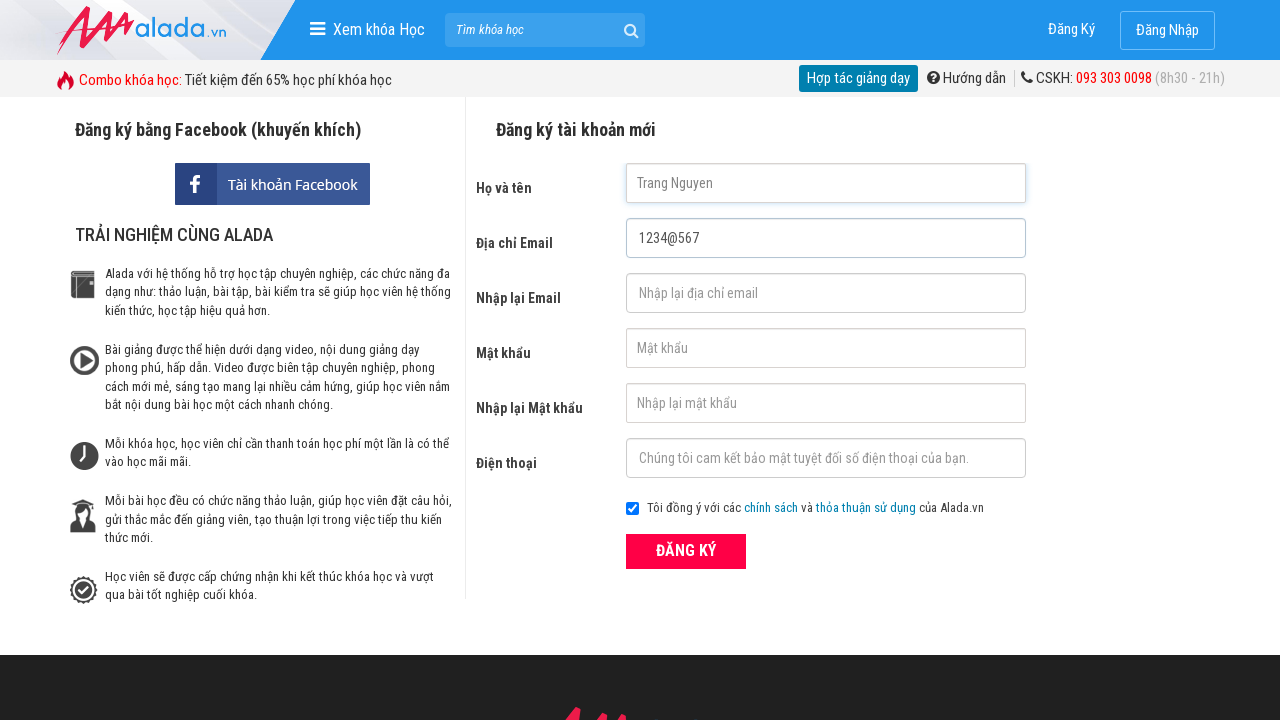

Filled confirm email field with '1234@567' on #txtCEmail
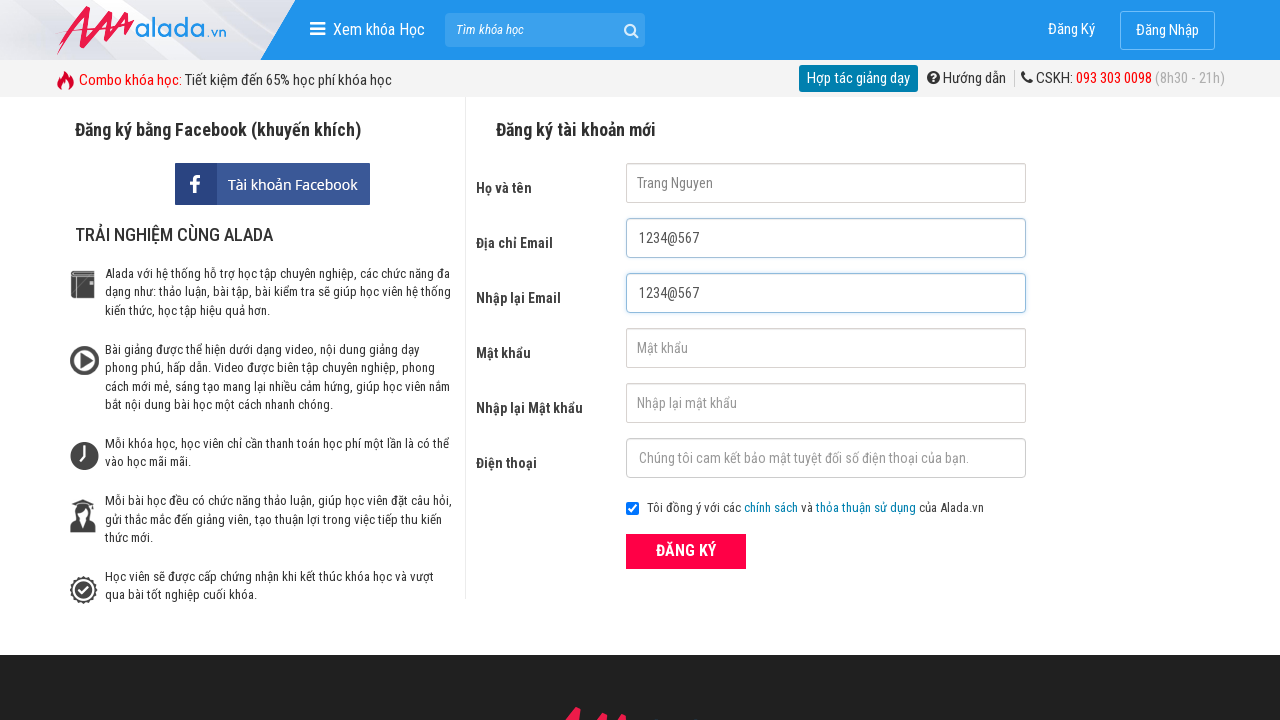

Filled password field with '1234567' on input[name='txtPassword']
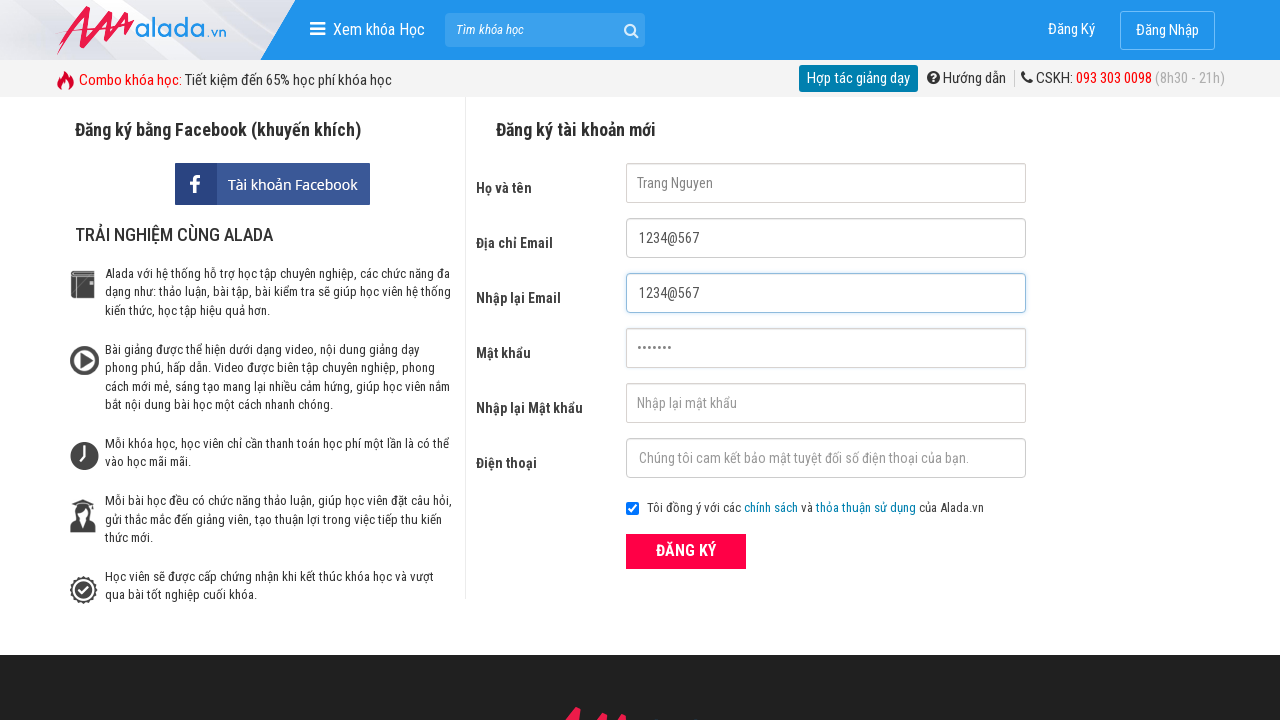

Filled confirm password field with '1234567' on input[name='txtCPassword']
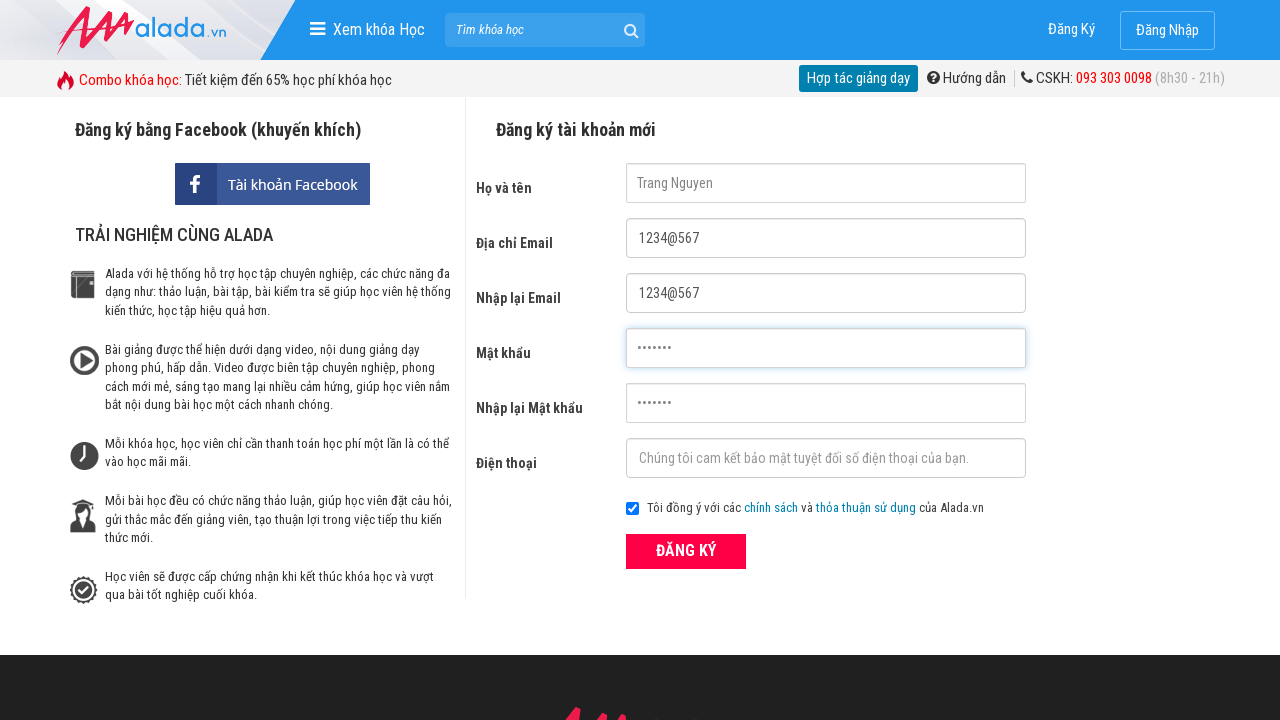

Filled phone field with too short phone number '0123456' on input[name='txtPhone']
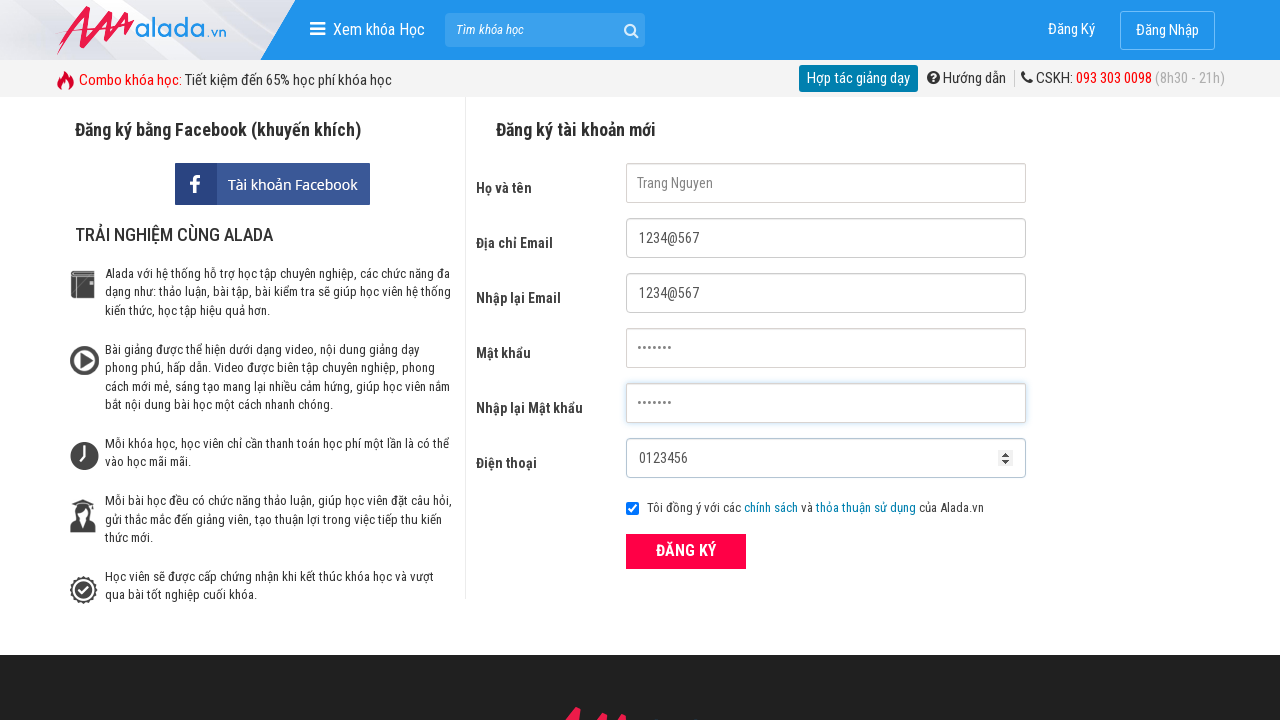

Clicked submit button with invalid phone number at (686, 551) on xpath=//*[@id='frmLogin']/div/div[8]/button
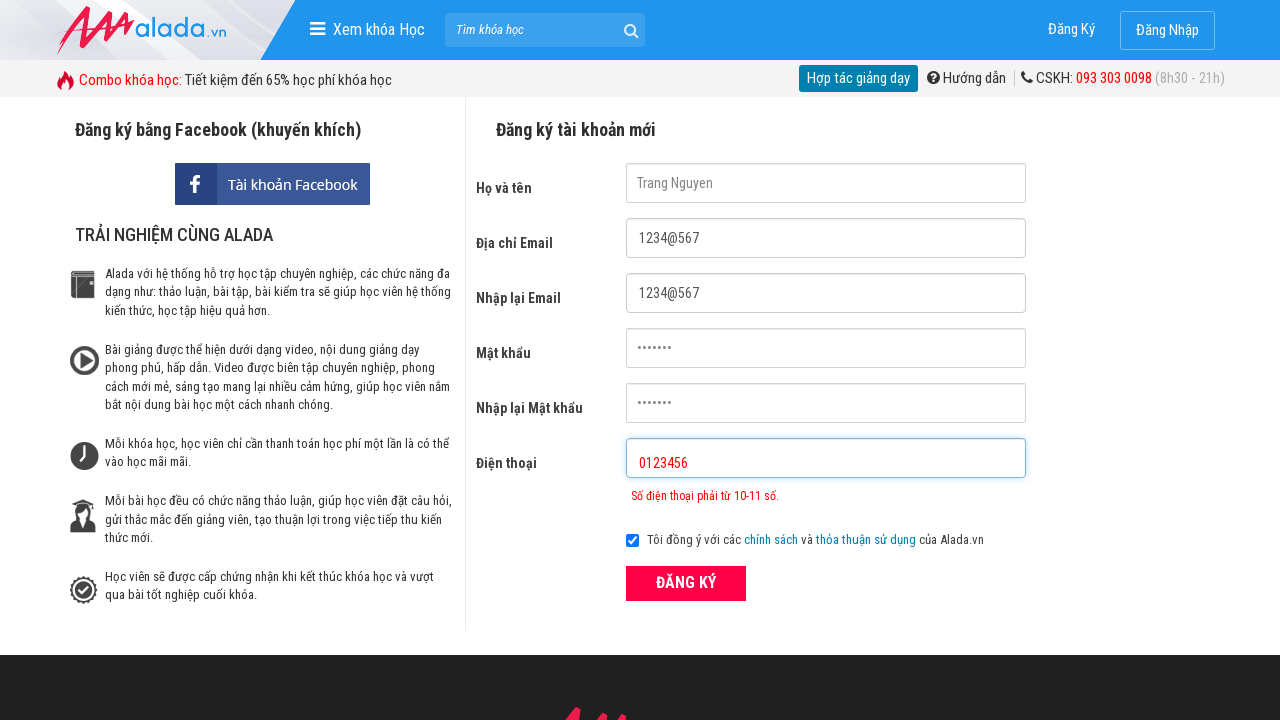

Error message displayed for too short phone number
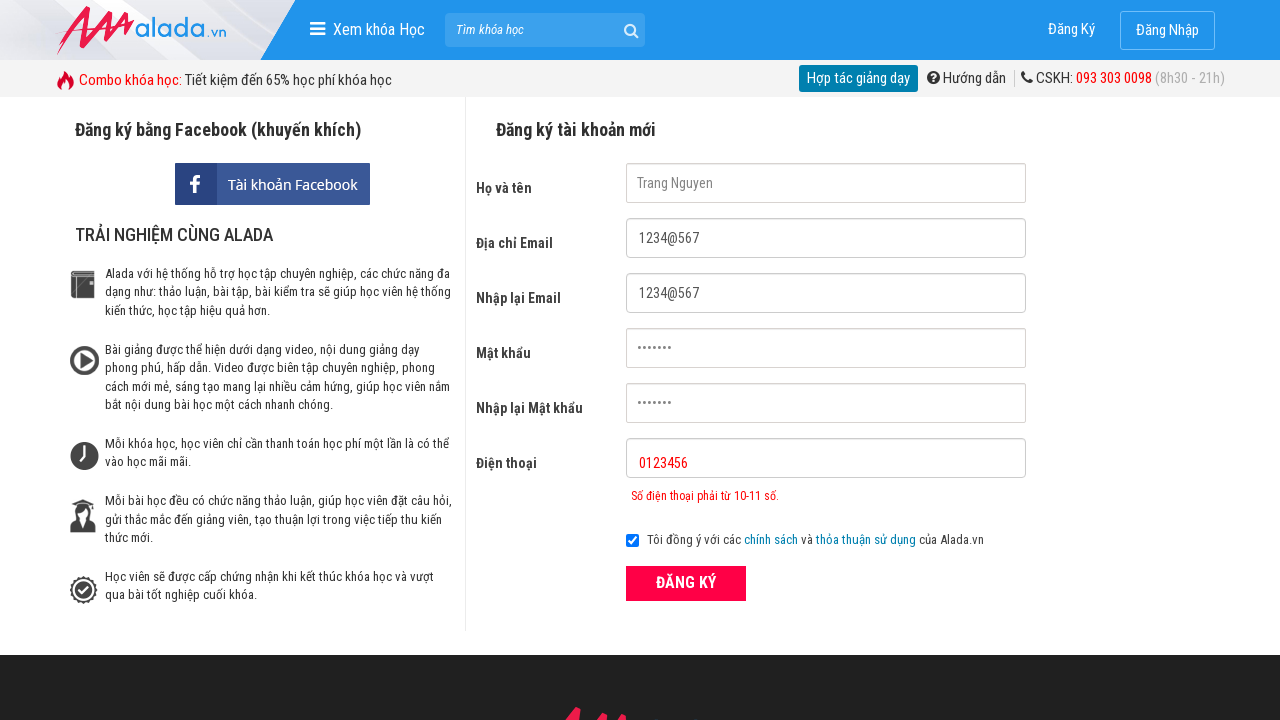

Cleared phone field on input[name='txtPhone']
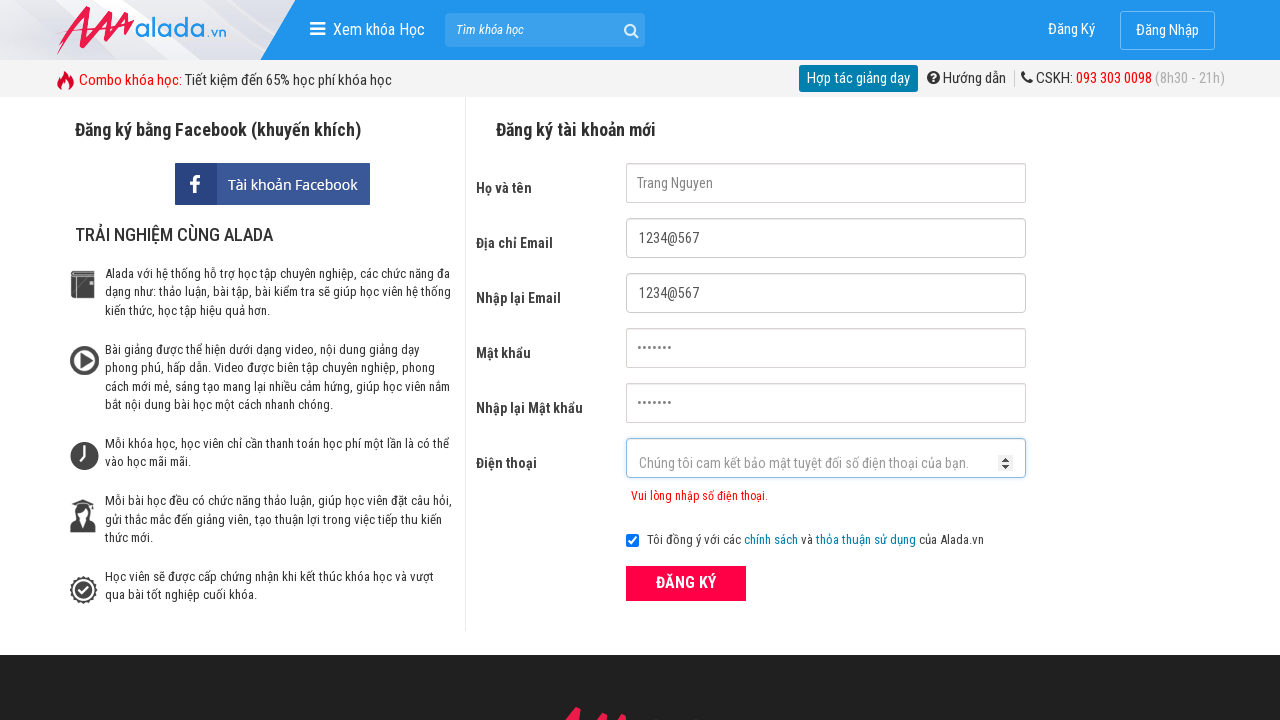

Filled phone field with invalid prefix phone number '123456' on input[name='txtPhone']
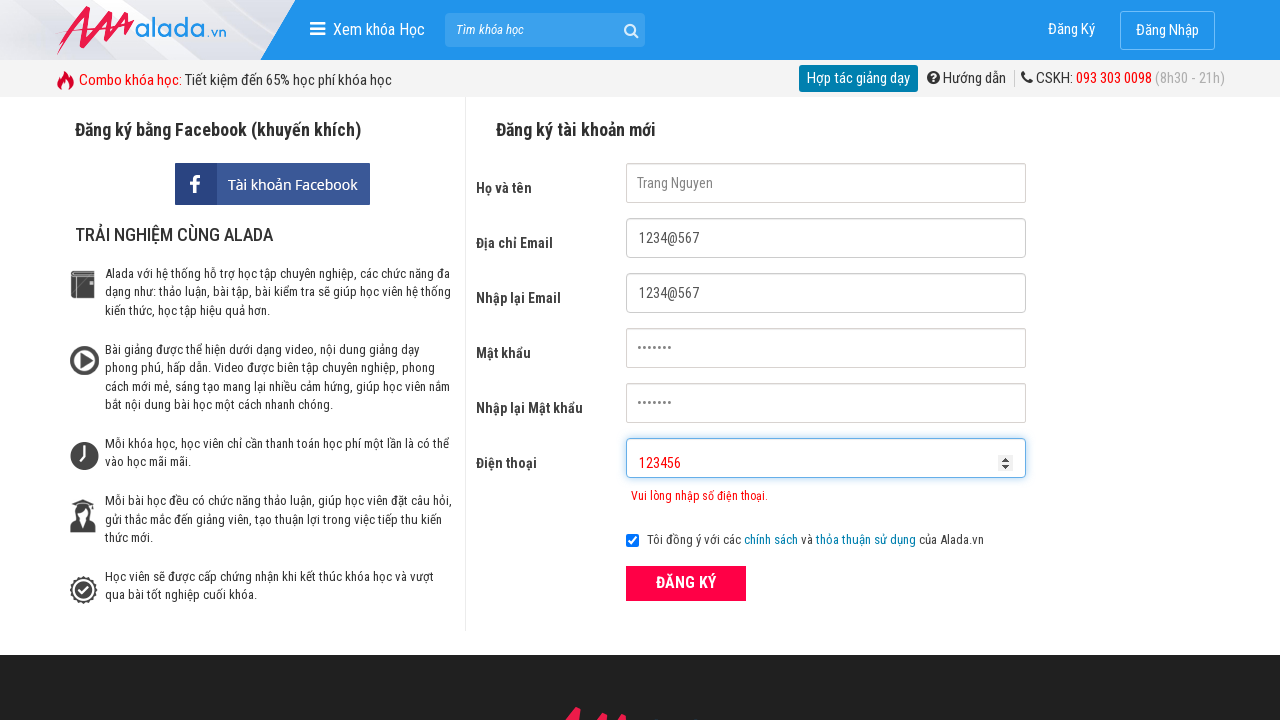

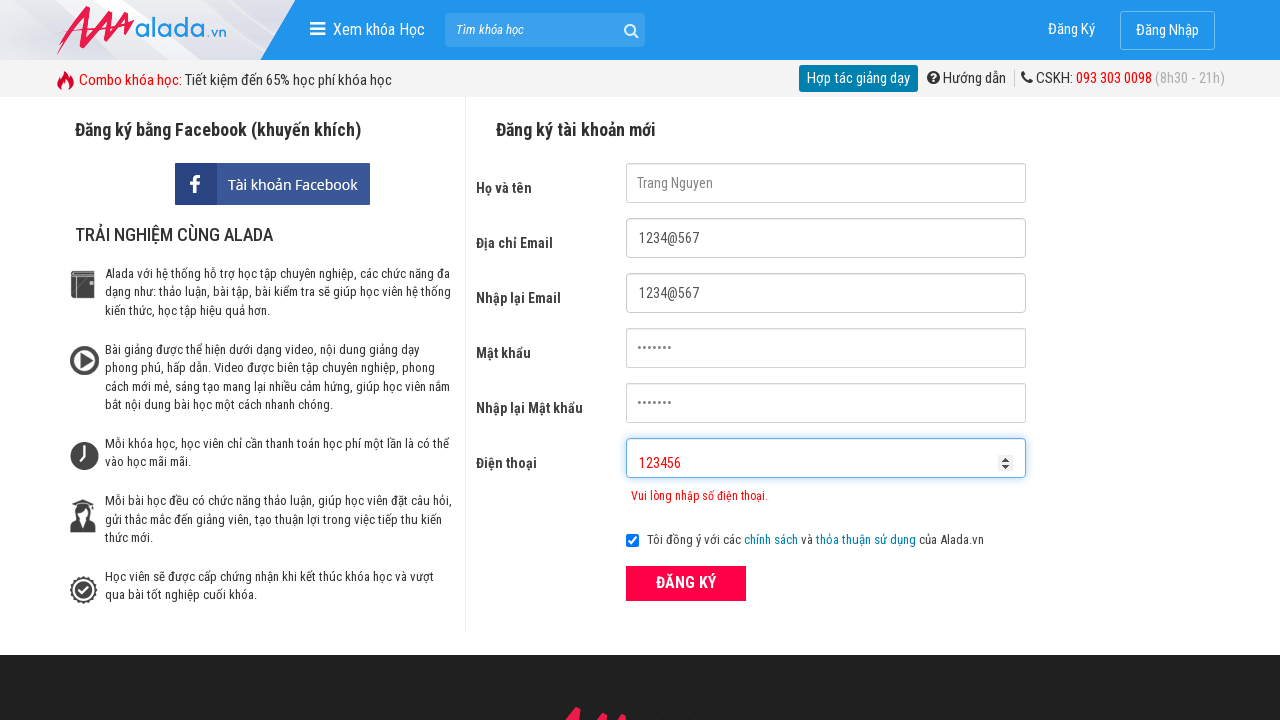